Solves a mathematical problem on a form by reading a value, calculating a mathematical function, and submitting the answer along with checkbox and radio button selections

Starting URL: http://suninjuly.github.io/math.html

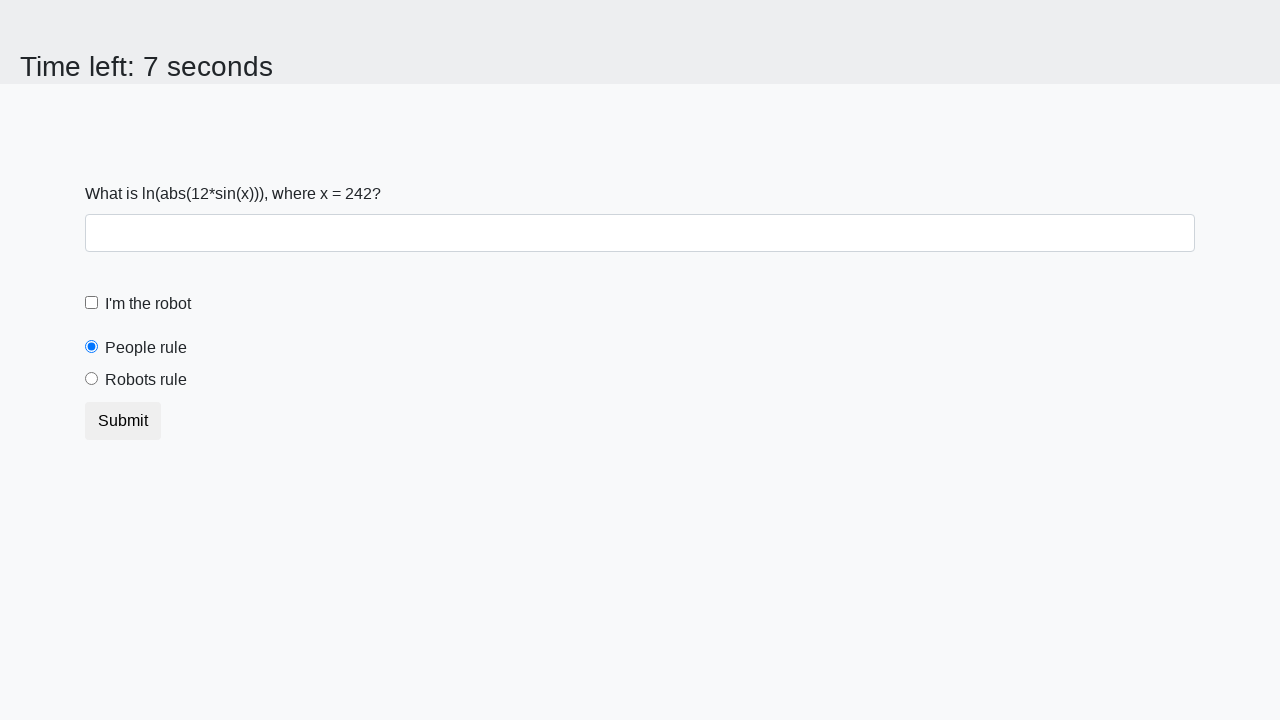

Located the input value element
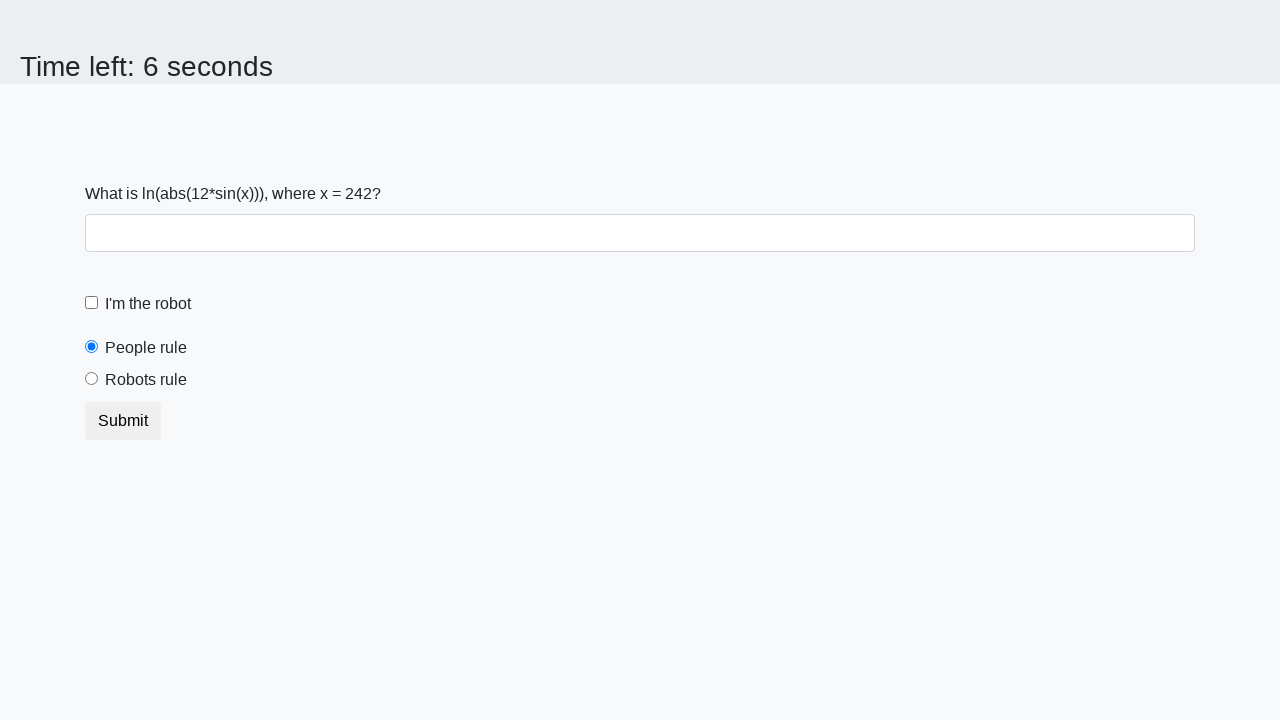

Read the x value from the form
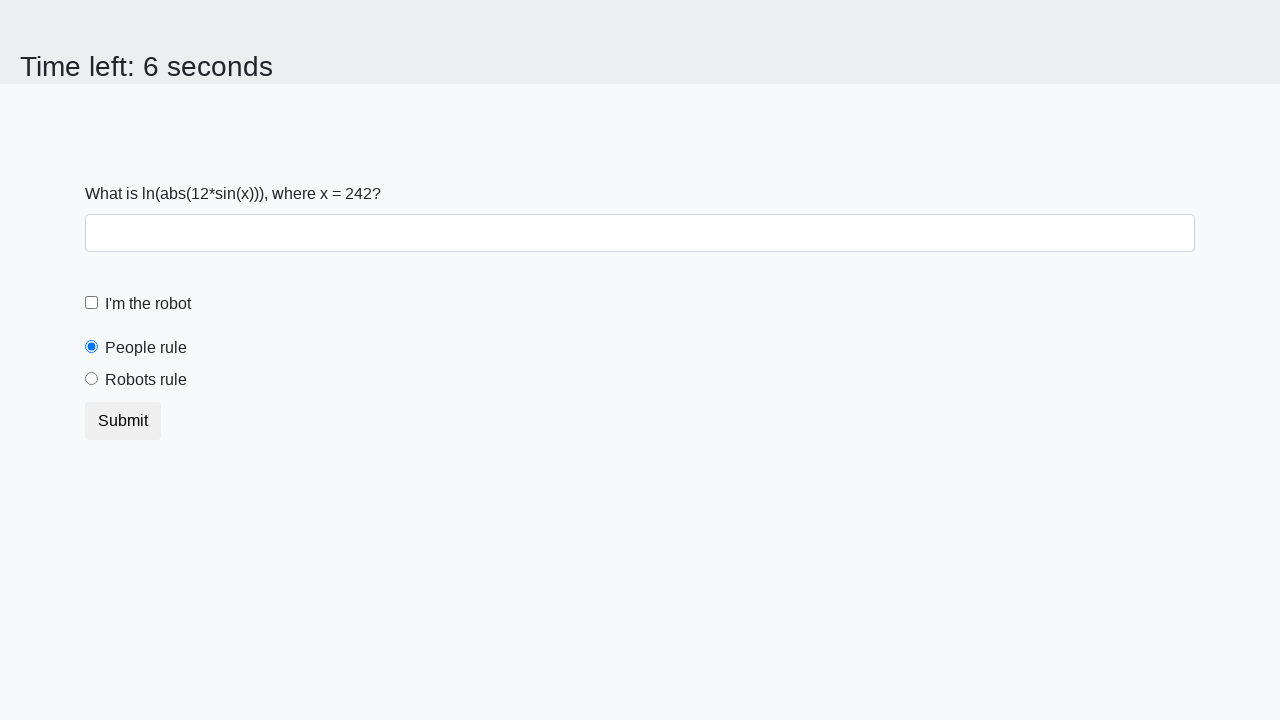

Calculated mathematical function: log(abs(12*sin(242))) = 0.15404458010061722
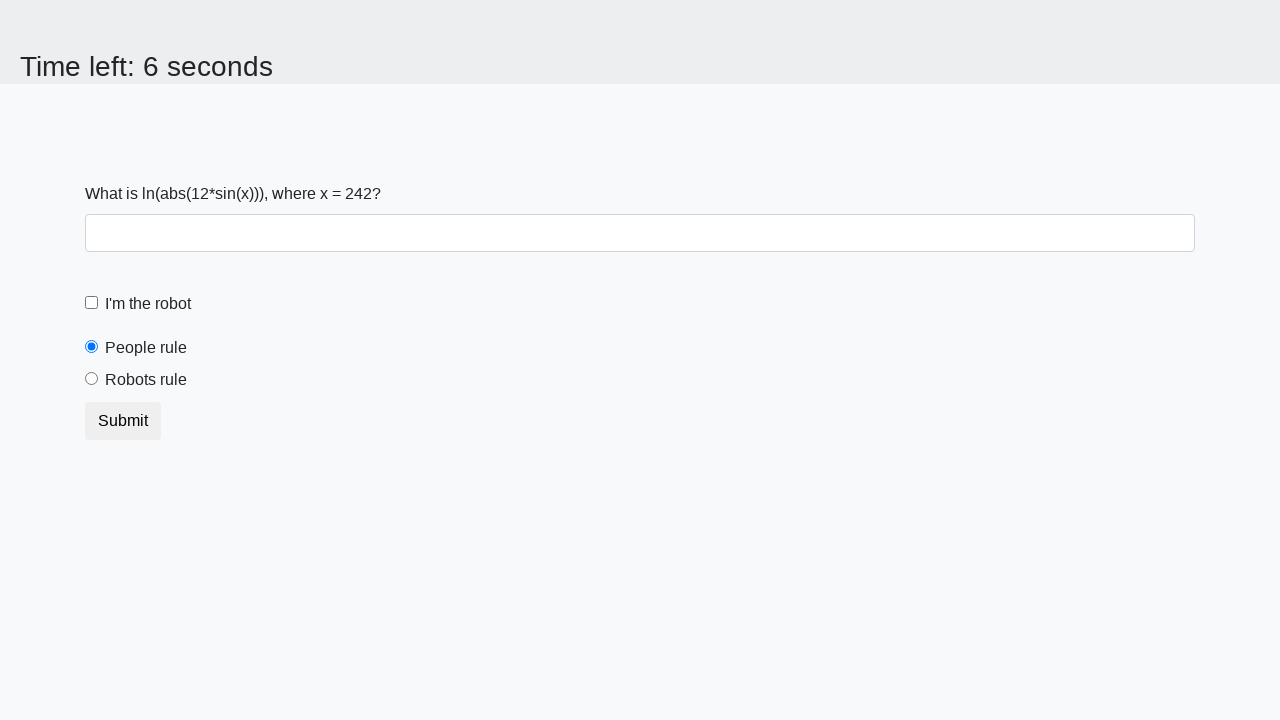

Scrolled down 100 pixels to reveal form elements
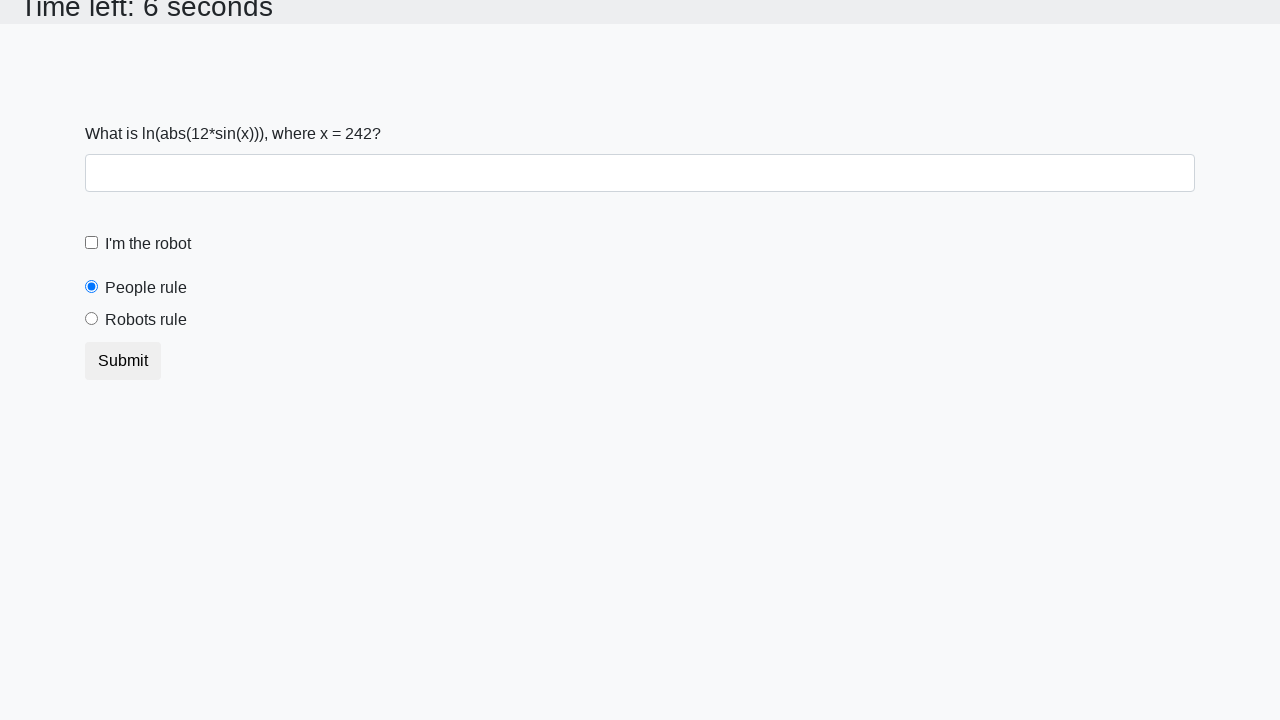

Filled answer field with calculated result: 0.15404458010061722 on #answer
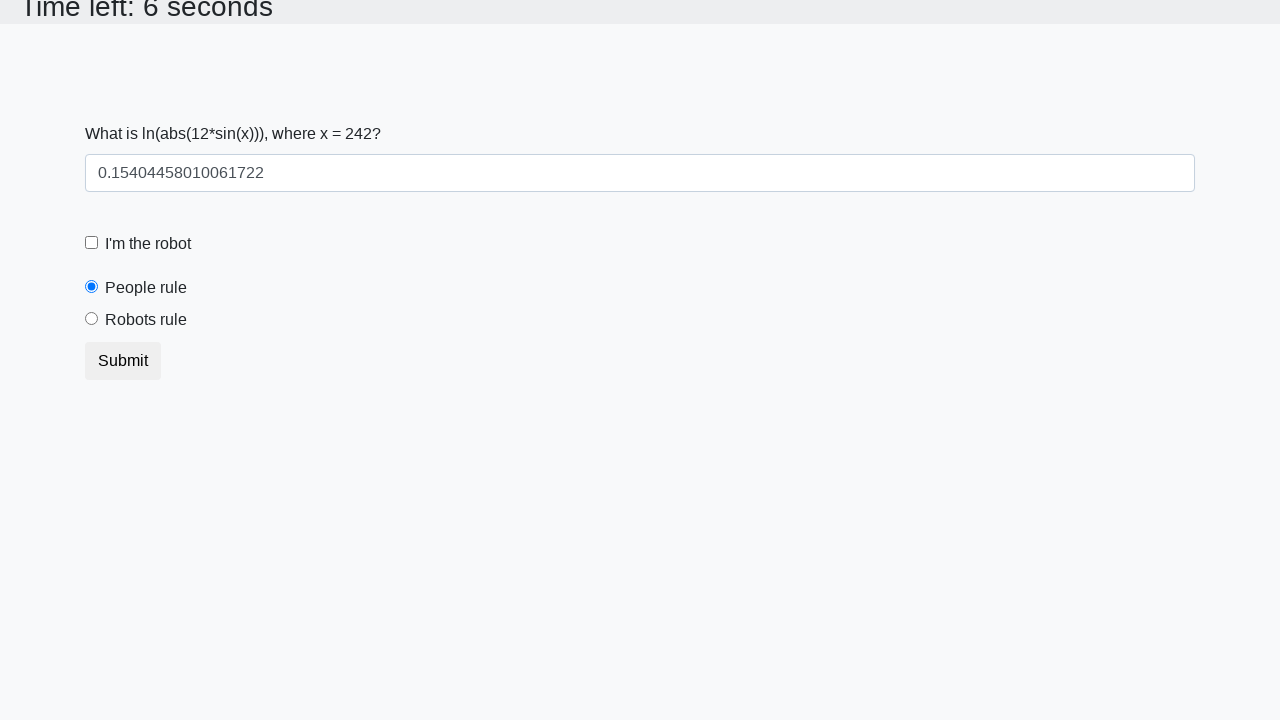

Clicked the 'I'm the robot' checkbox at (148, 244) on .form-check-label
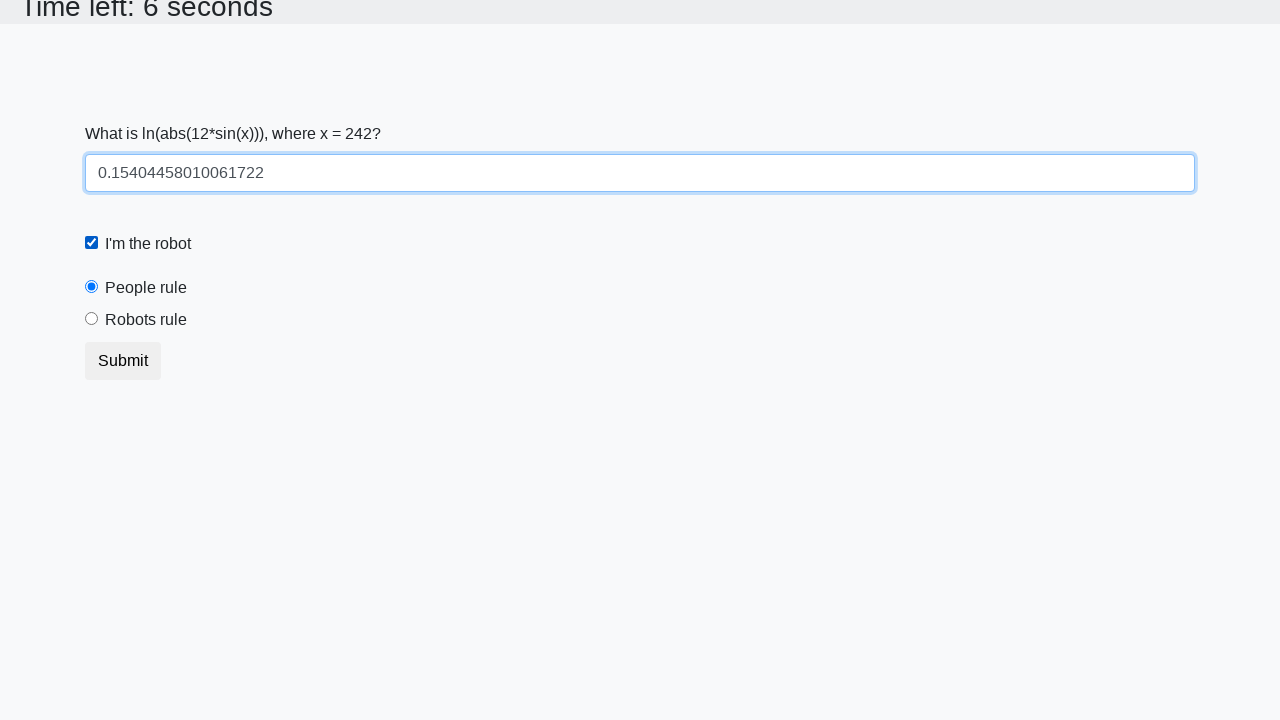

Selected the 'Robots rule!' radio button at (92, 319) on [value="robots"]
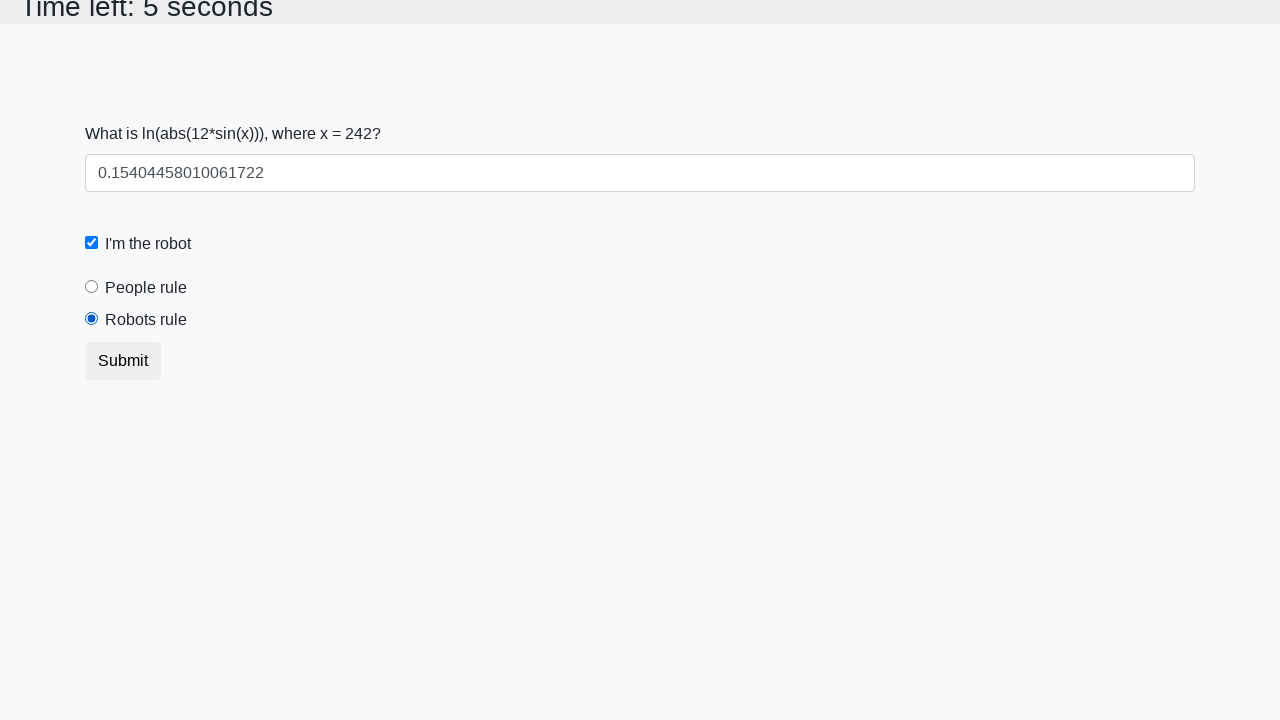

Clicked the submit button to complete the form at (123, 361) on button
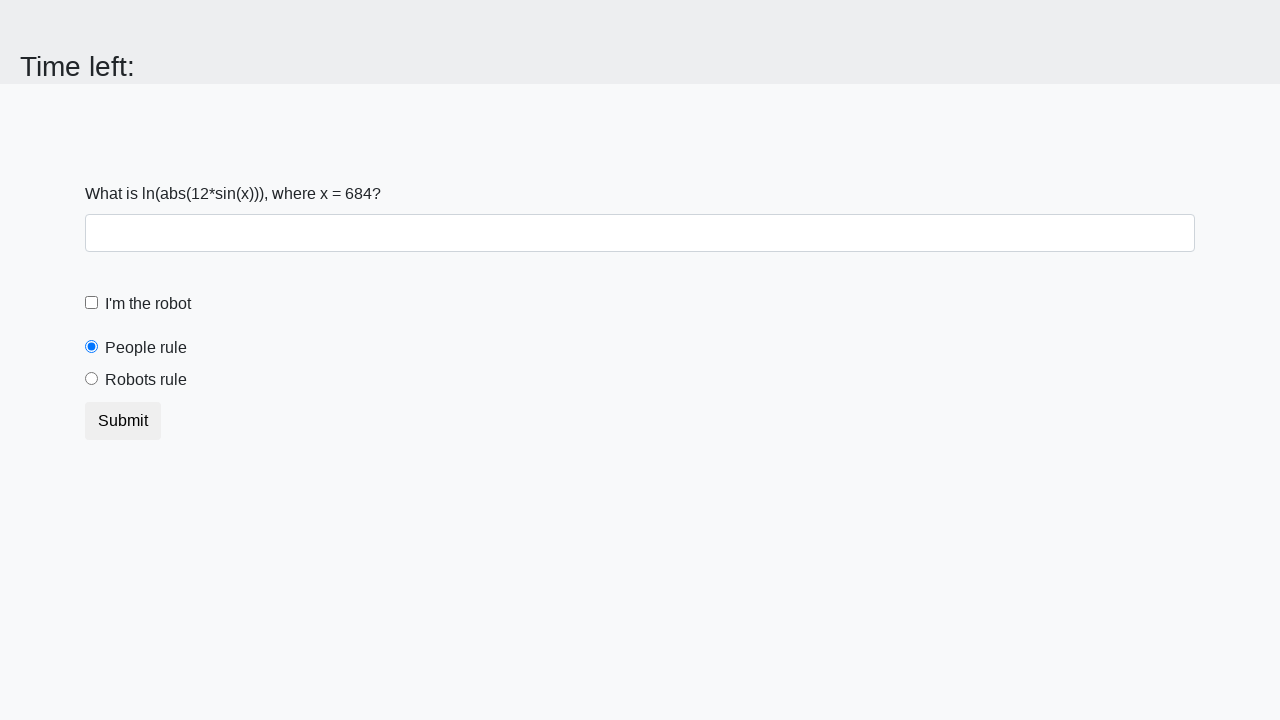

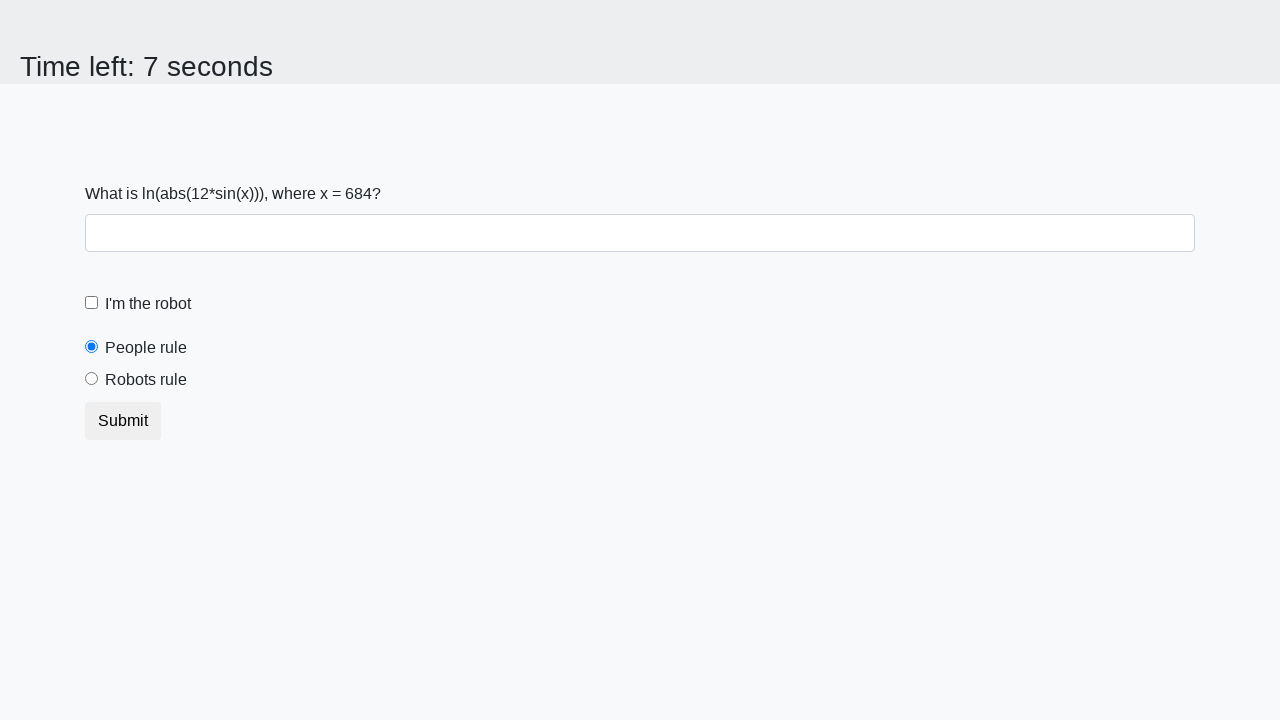